Tests file download functionality by navigating to a download page and clicking on a download link to trigger a file download.

Starting URL: https://the-internet.herokuapp.com/download

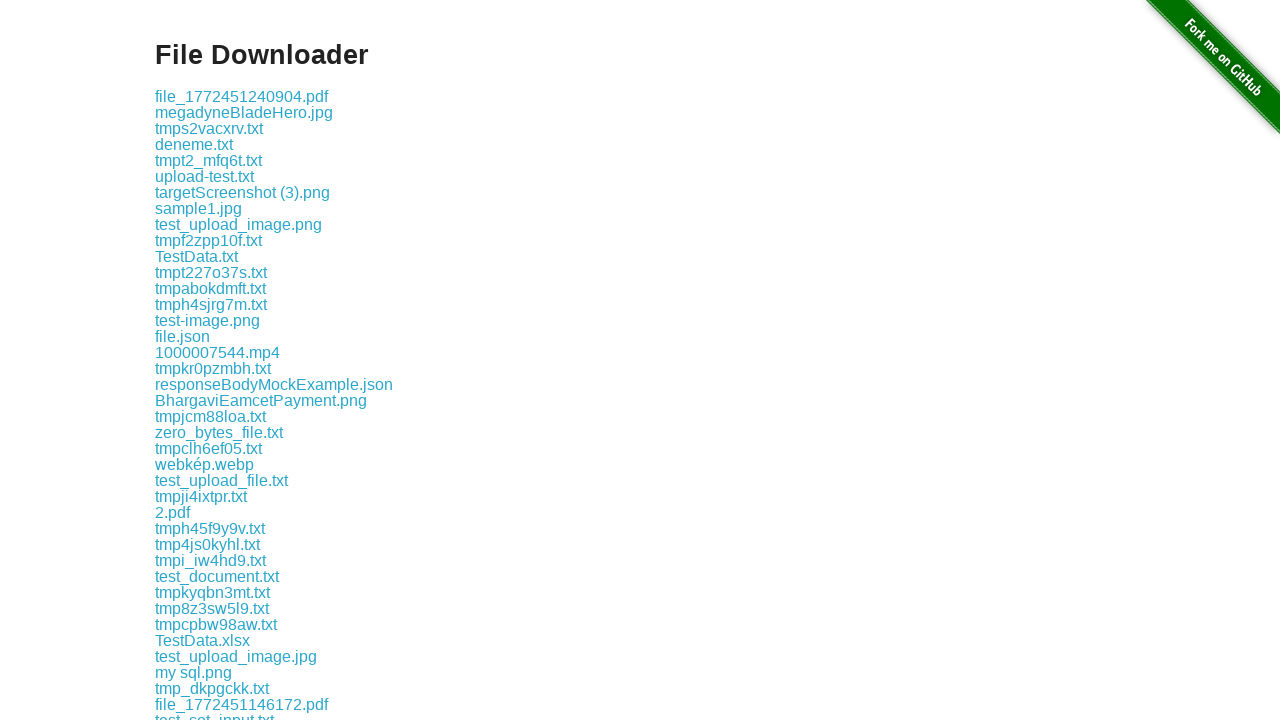

Download page loaded and download link selector found
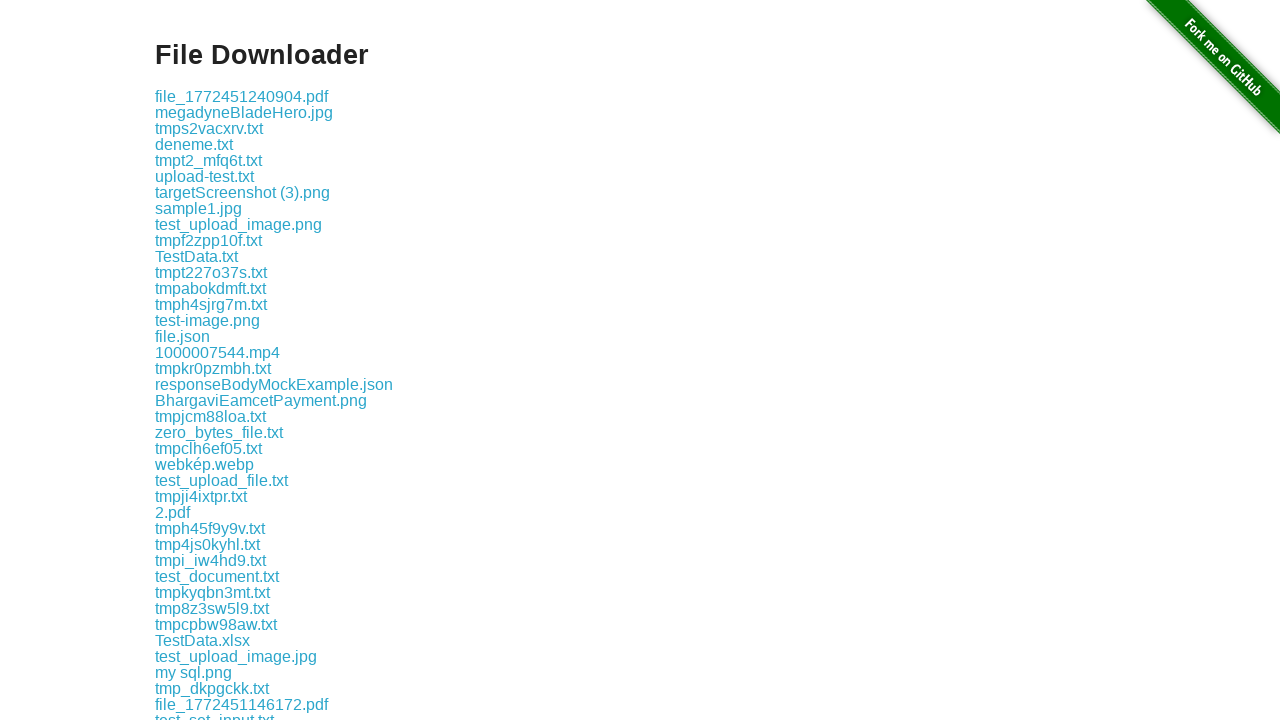

Clicked on download link to trigger file download at (242, 96) on .example a
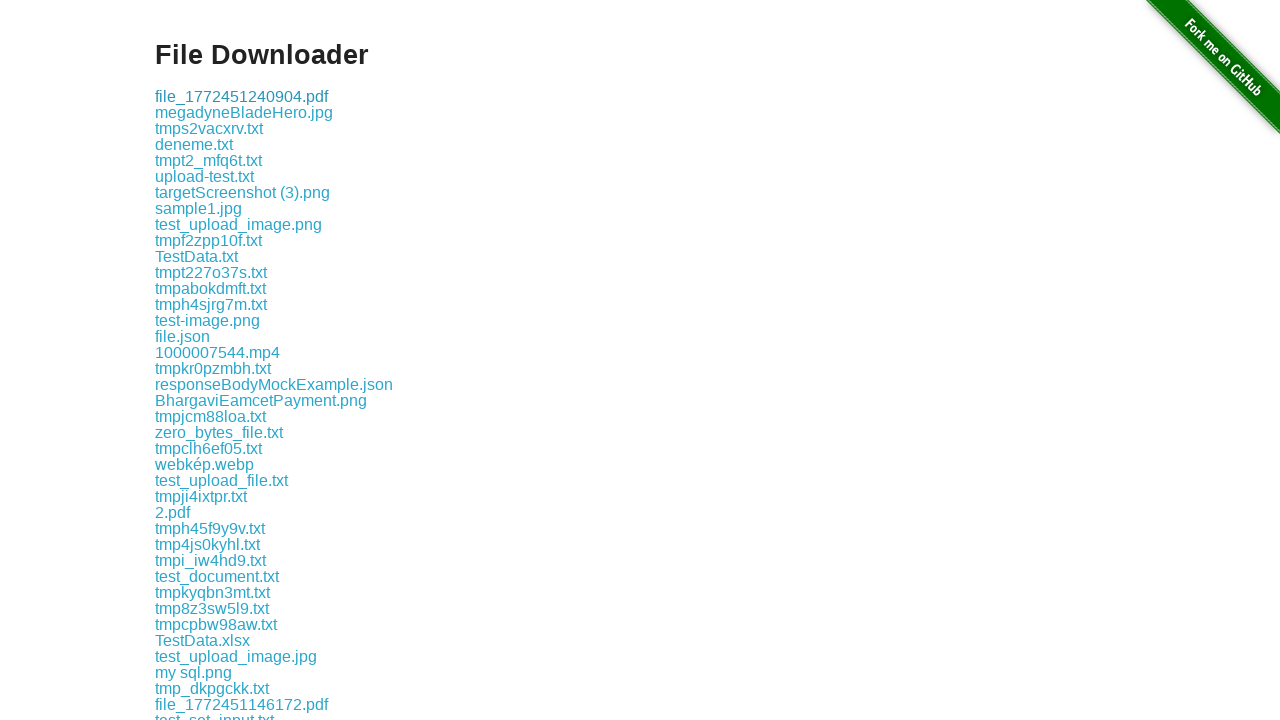

Waited 2 seconds for download to complete
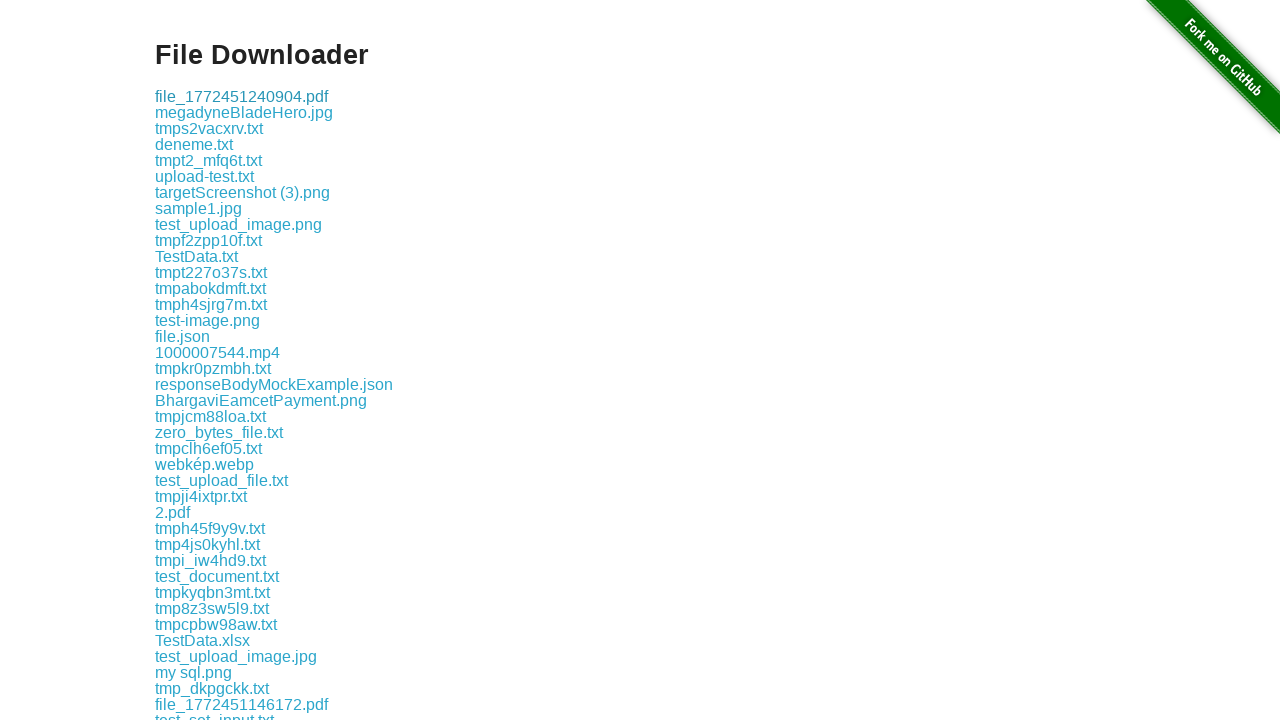

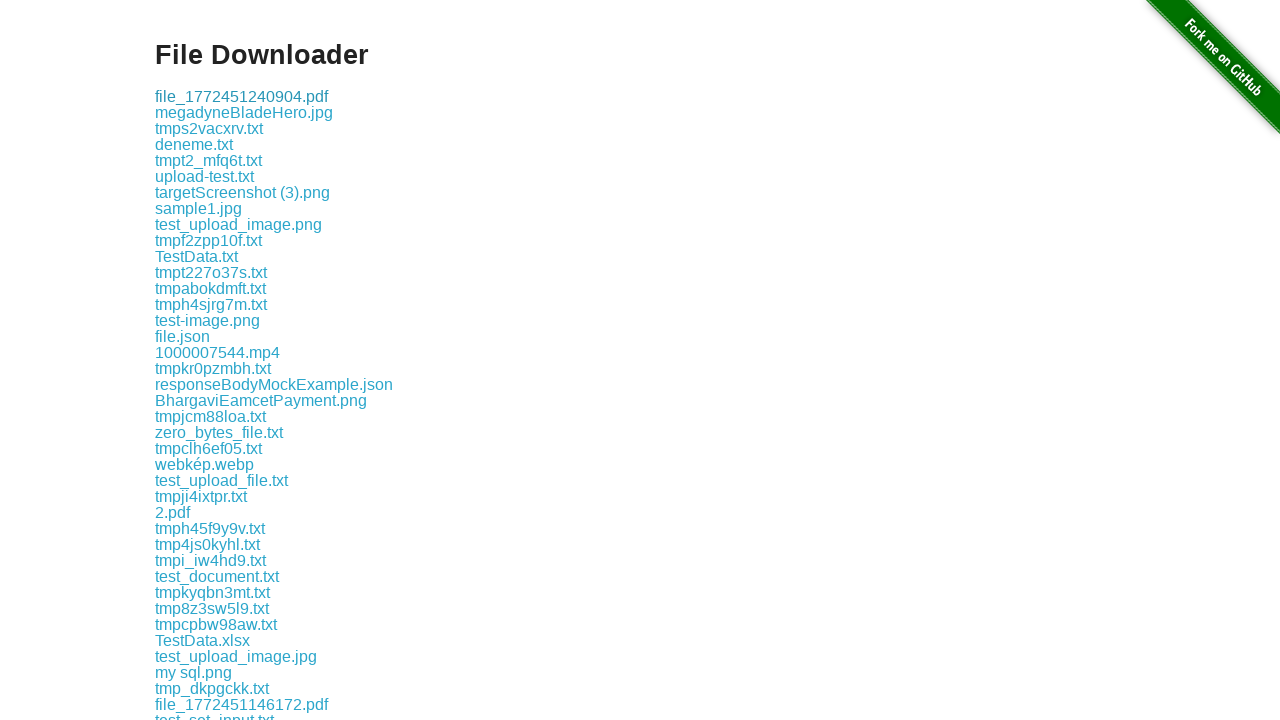